Tests opting out of A/B tests by adding an opt-out cookie before visiting the A/B test page, then navigating to verify the opt-out works.

Starting URL: http://the-internet.herokuapp.com

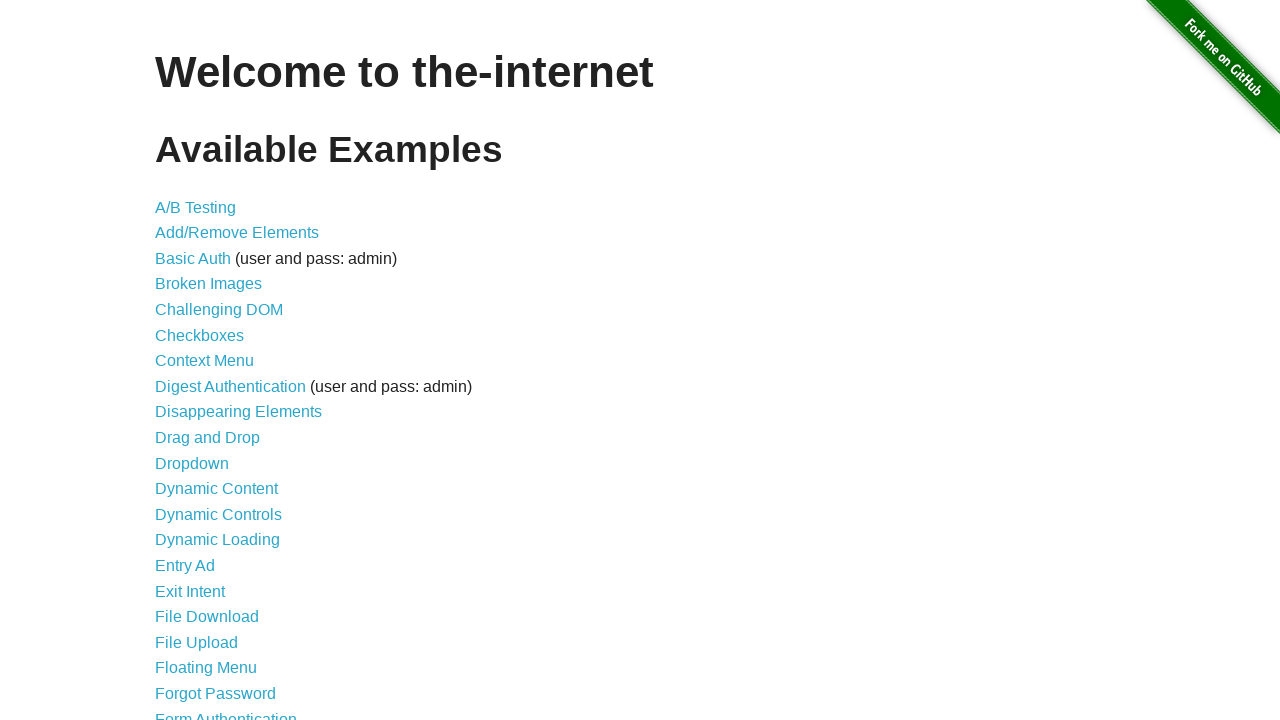

Added optimizelyOptOut cookie to opt out of A/B tests
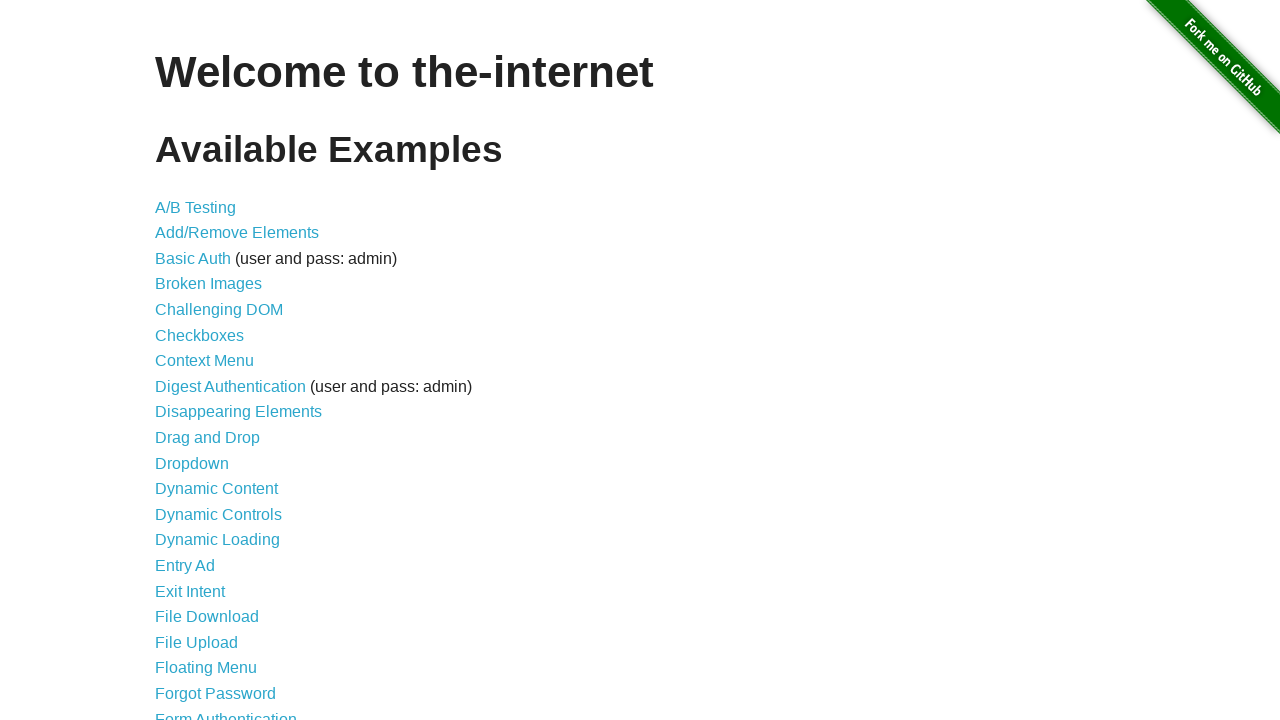

Navigated to A/B test page
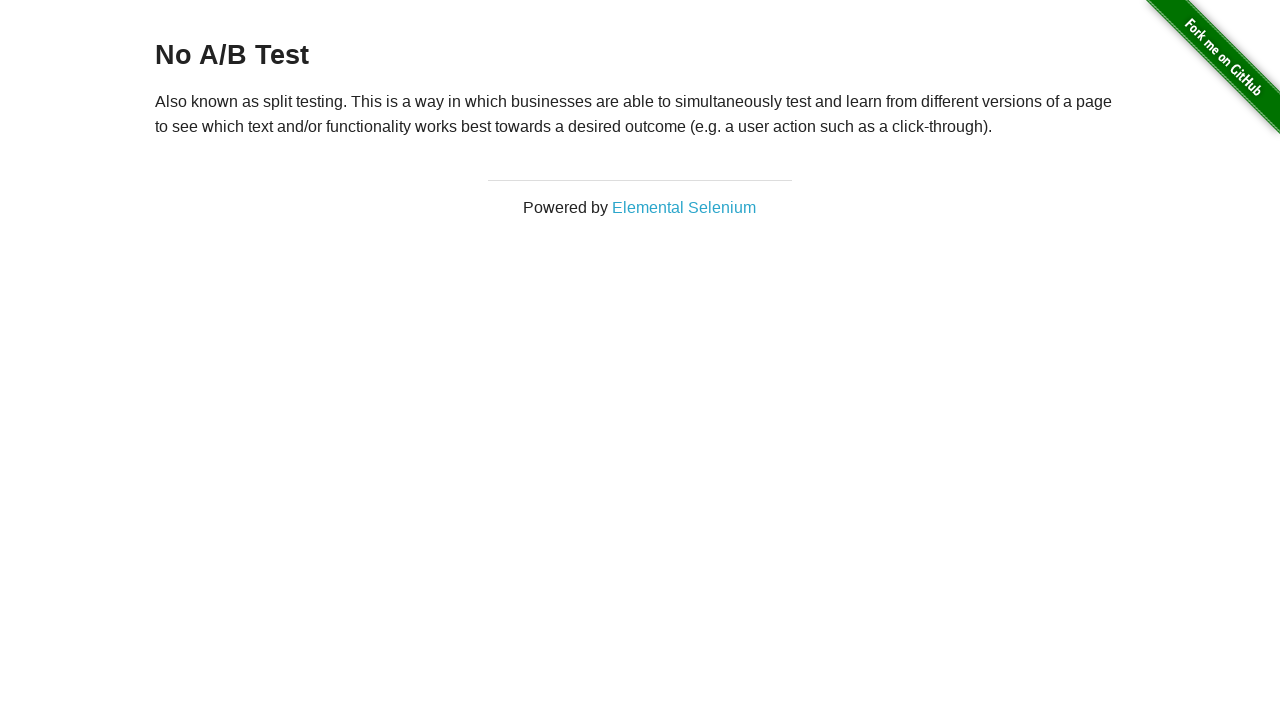

A/B test page heading loaded successfully
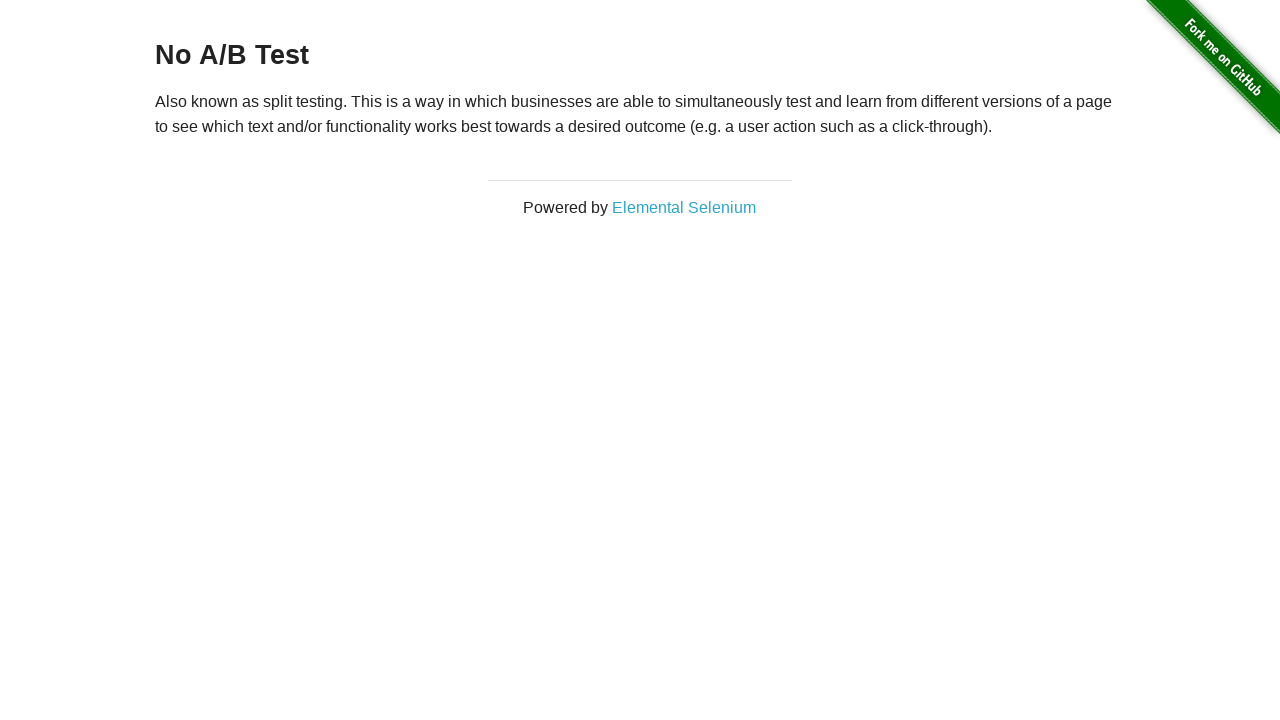

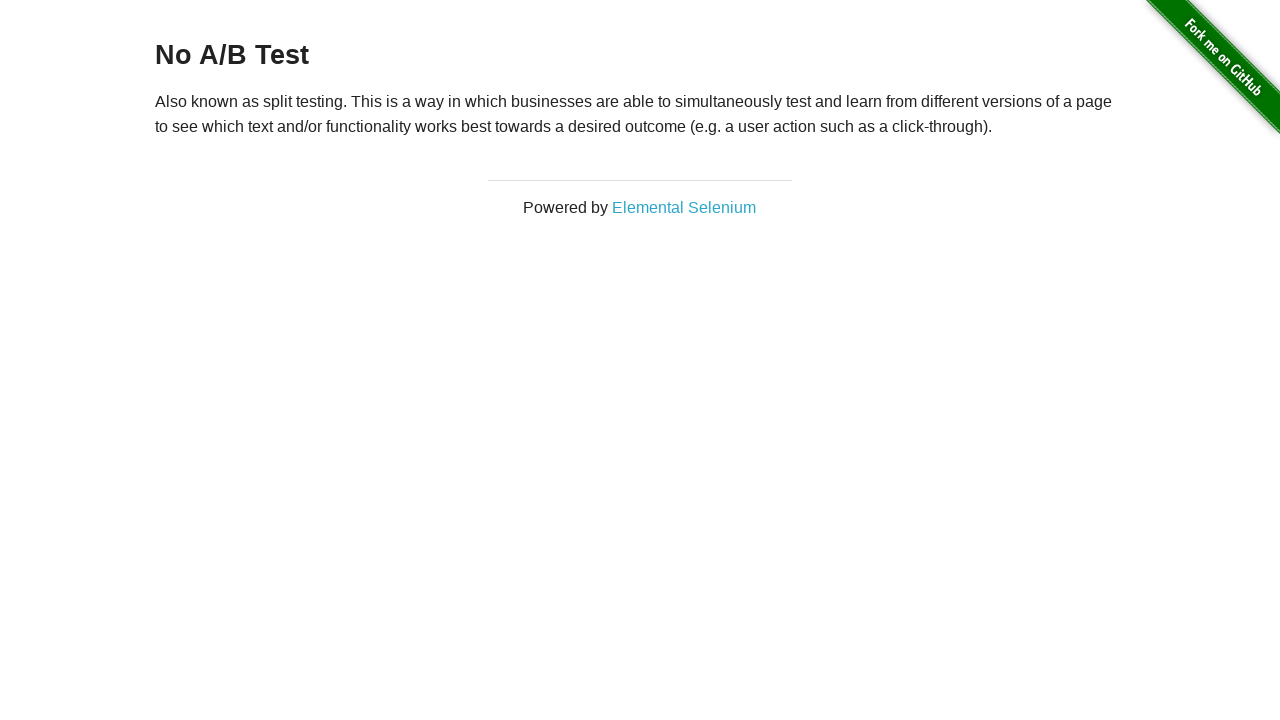